Tests checkbox functionality by checking both checkboxes and verifying they are checked

Starting URL: https://the-internet.herokuapp.com/checkboxes

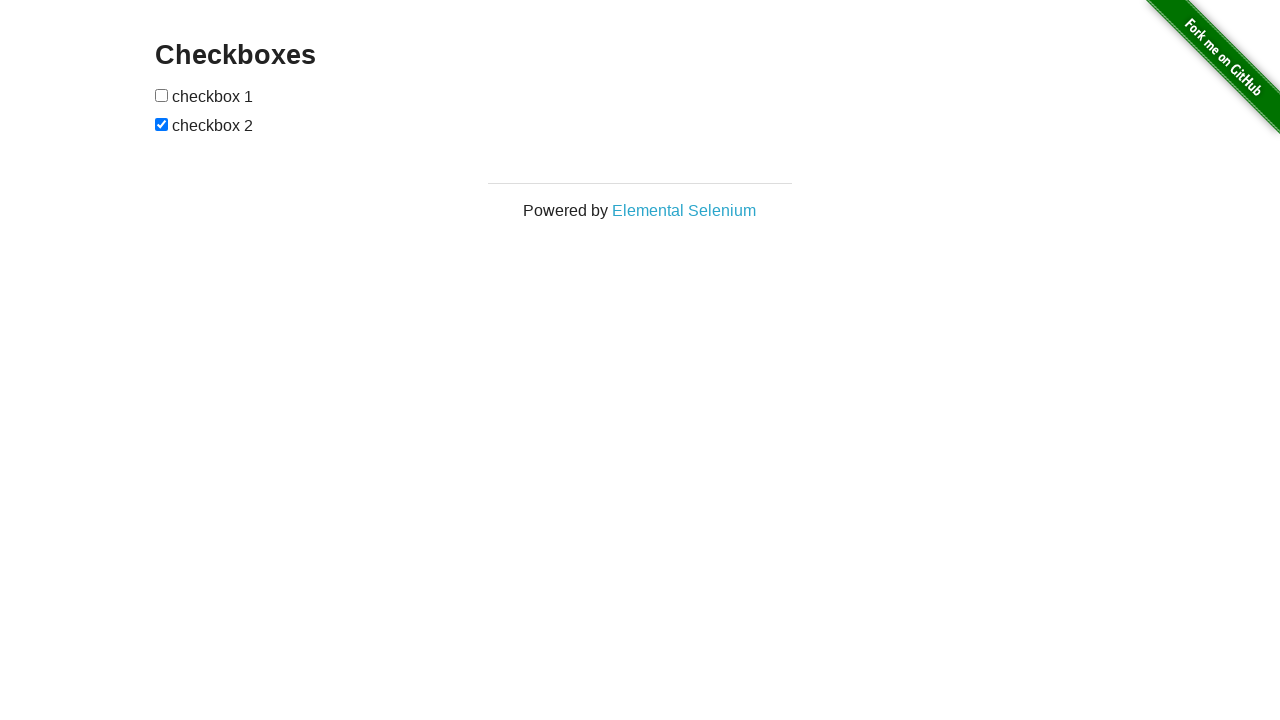

Waited for page to fully load (networkidle)
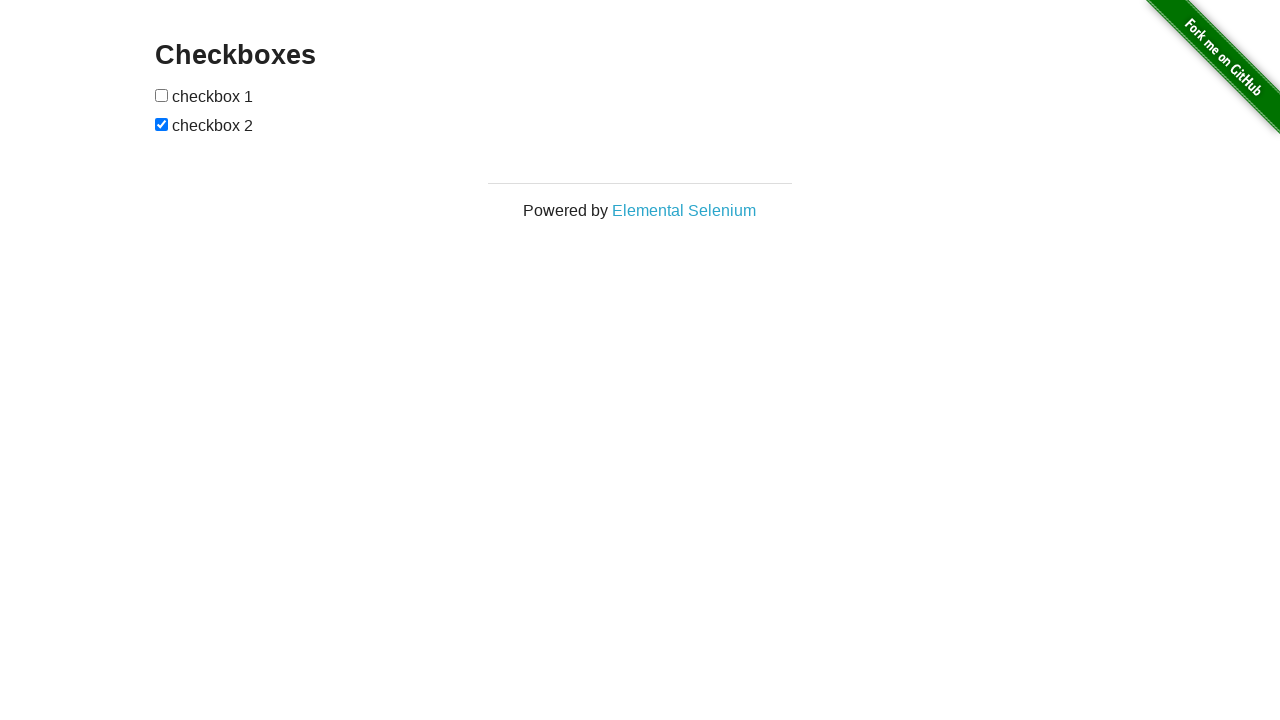

Checked the first checkbox at (162, 95) on xpath=//input[1]
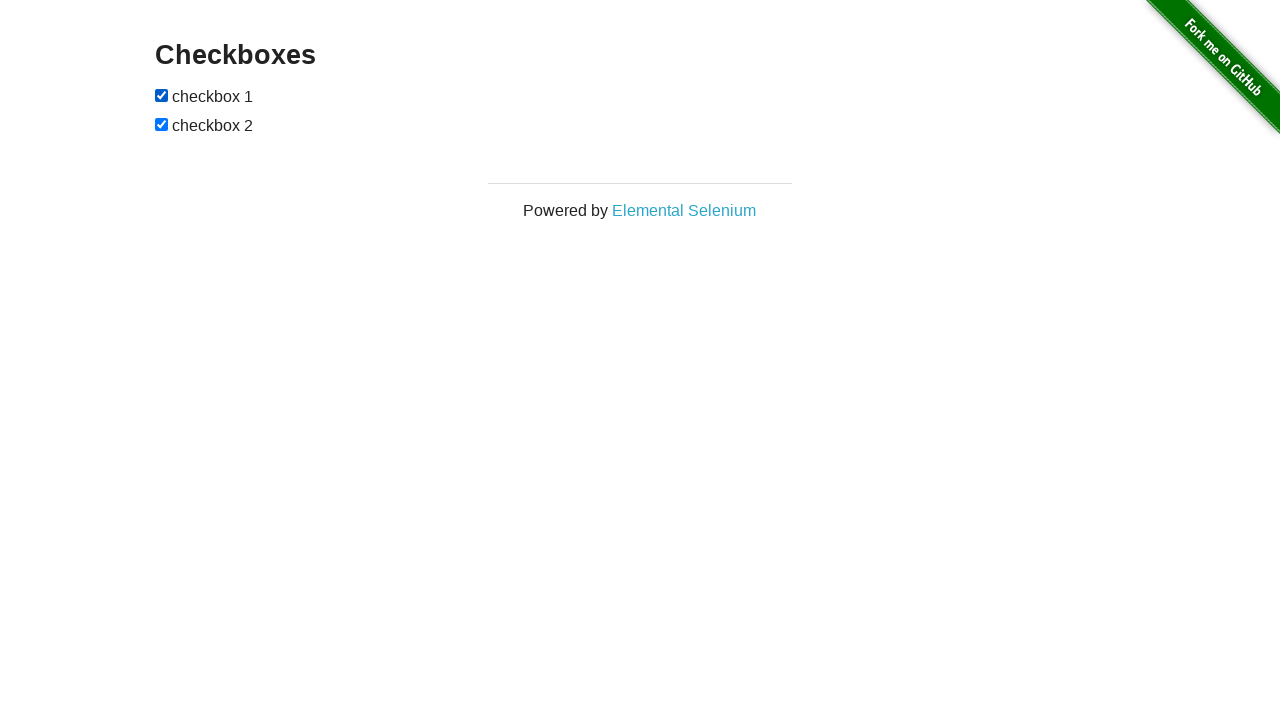

Checked the second checkbox on xpath=//input[2]
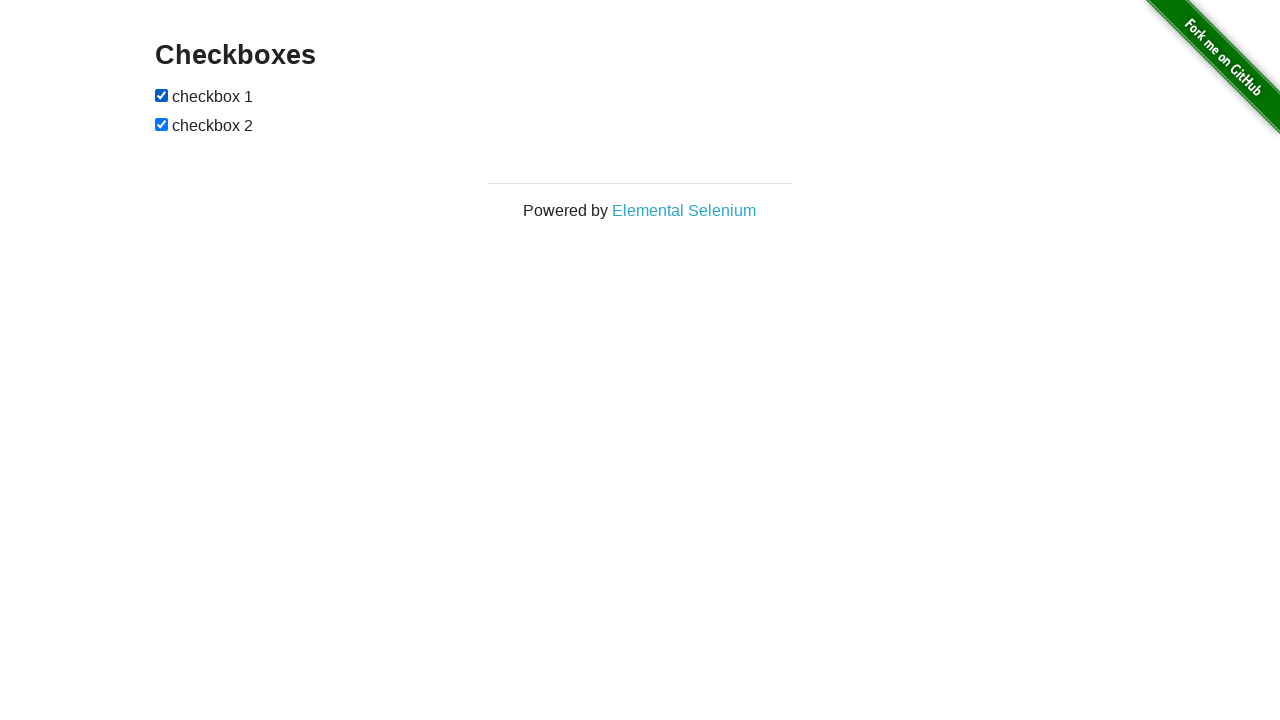

Verified that the first checkbox is checked
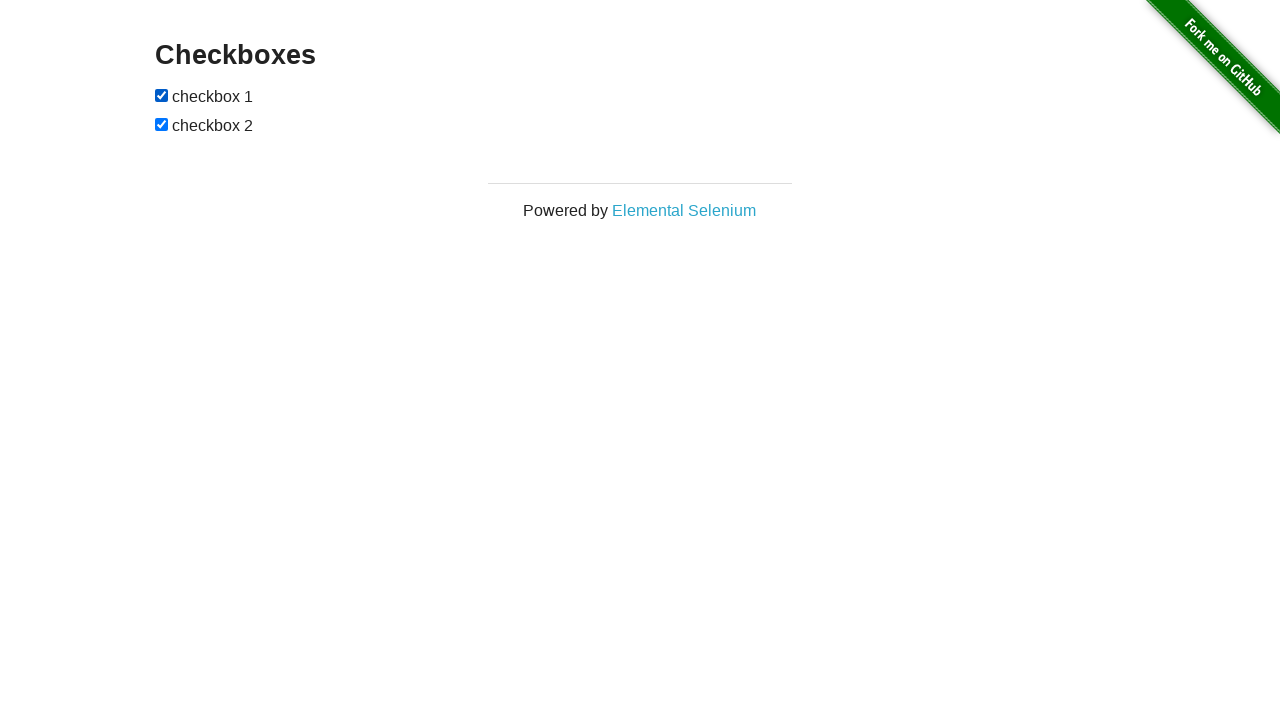

Verified that the second checkbox is checked
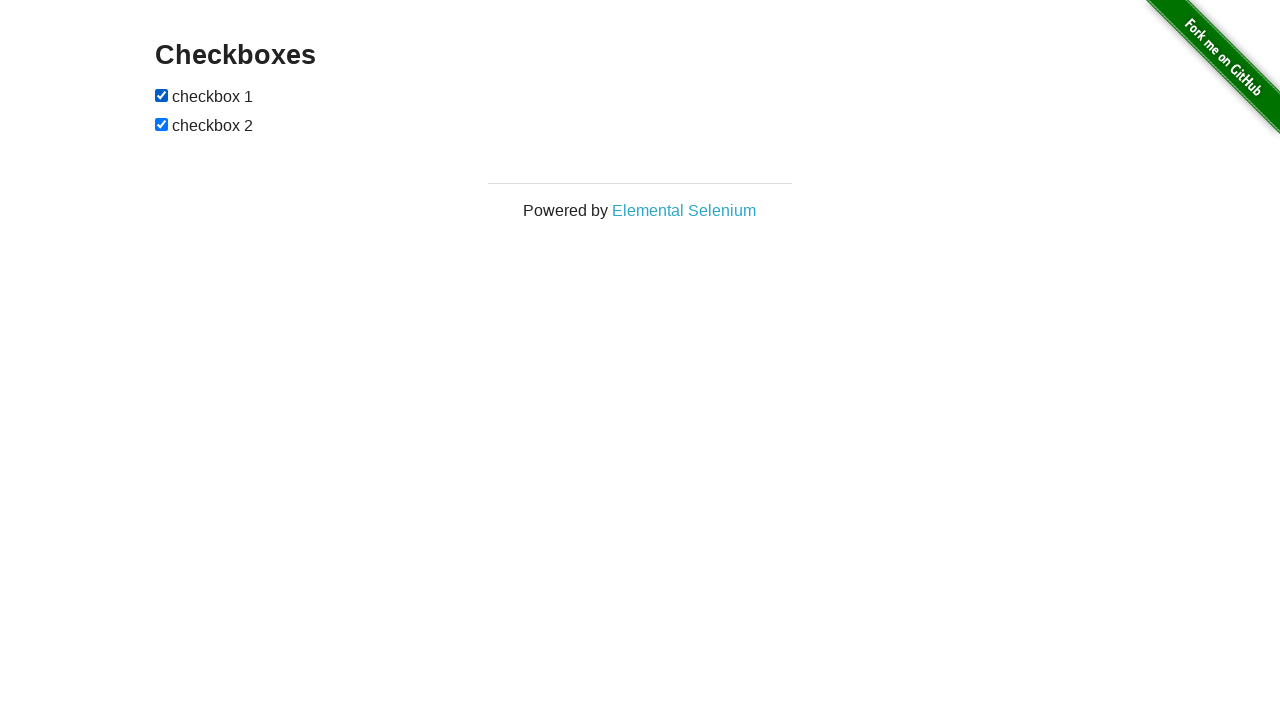

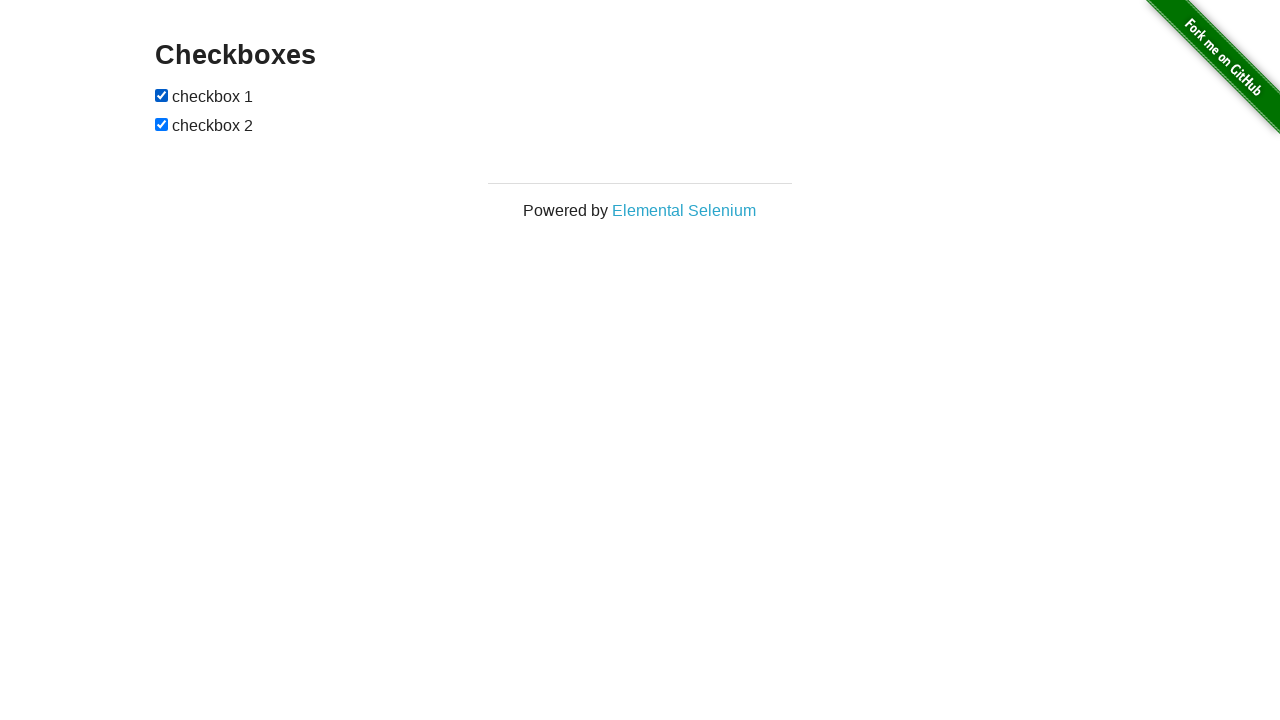